Tests explicit wait functionality by waiting for a verify button to become clickable, clicking it, and verifying that a success message is displayed.

Starting URL: http://suninjuly.github.io/wait2.html

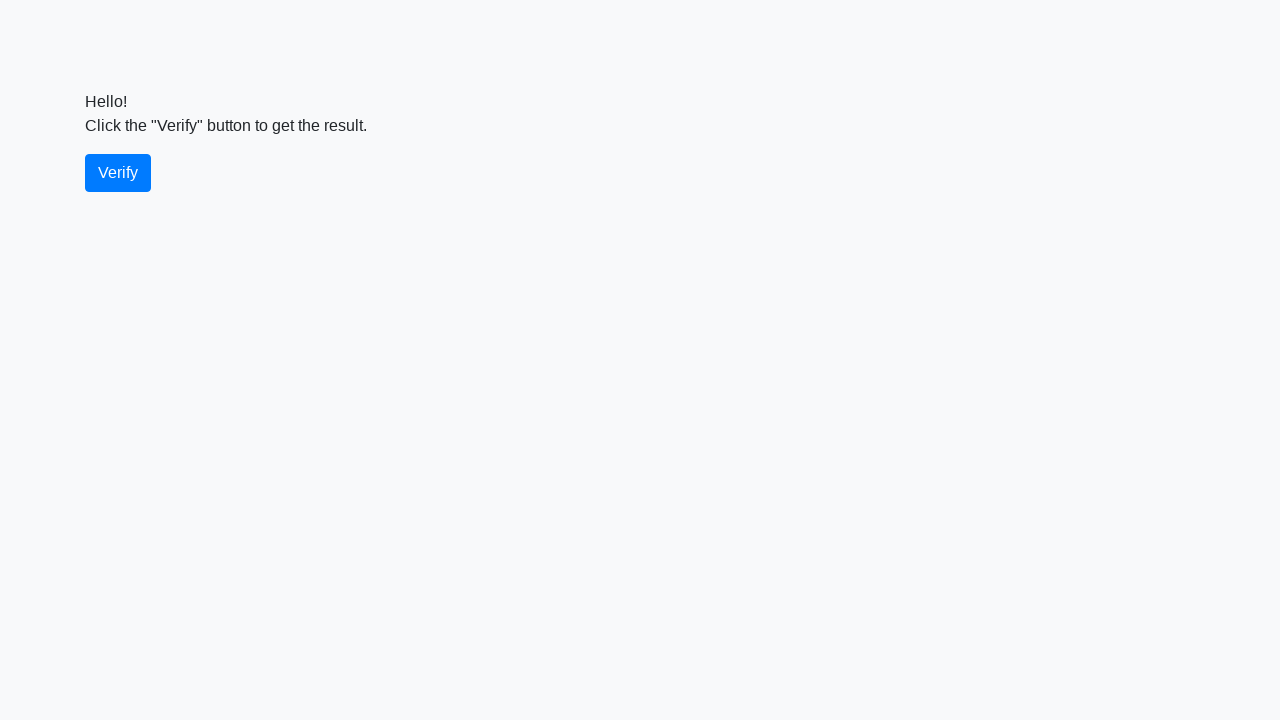

Waited for verify button to become visible
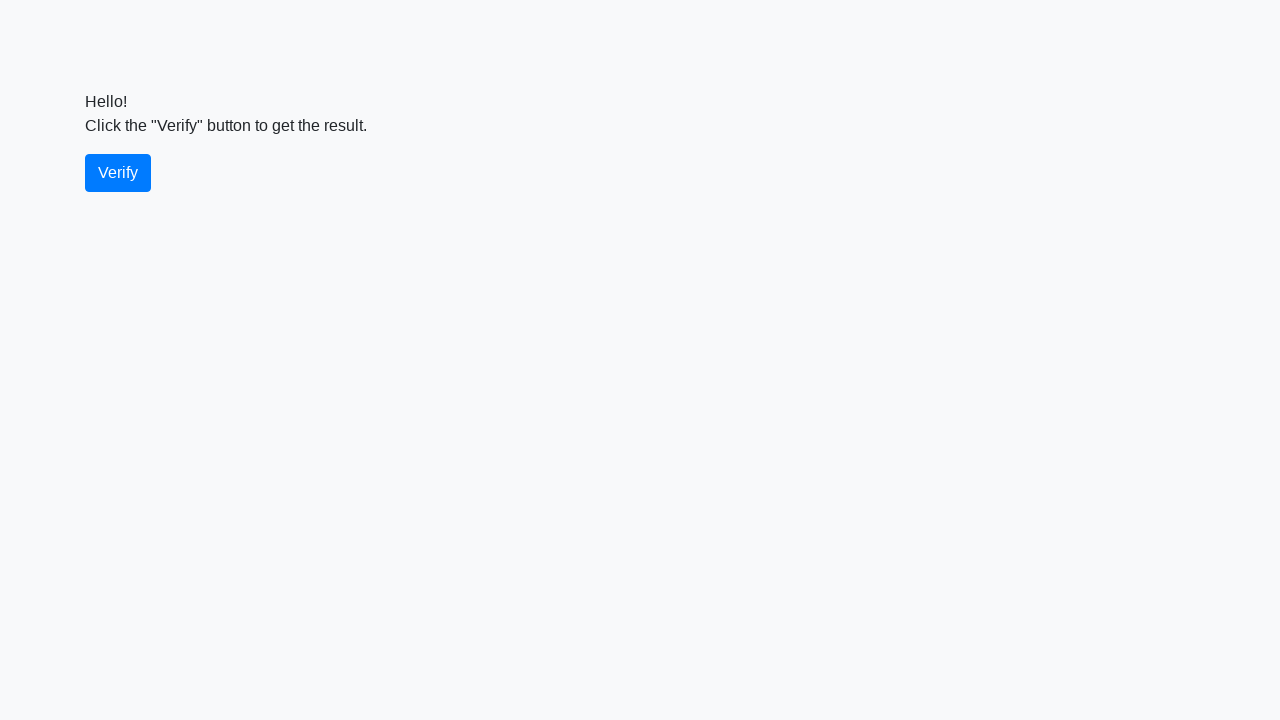

Clicked verify button at (118, 173) on #verify
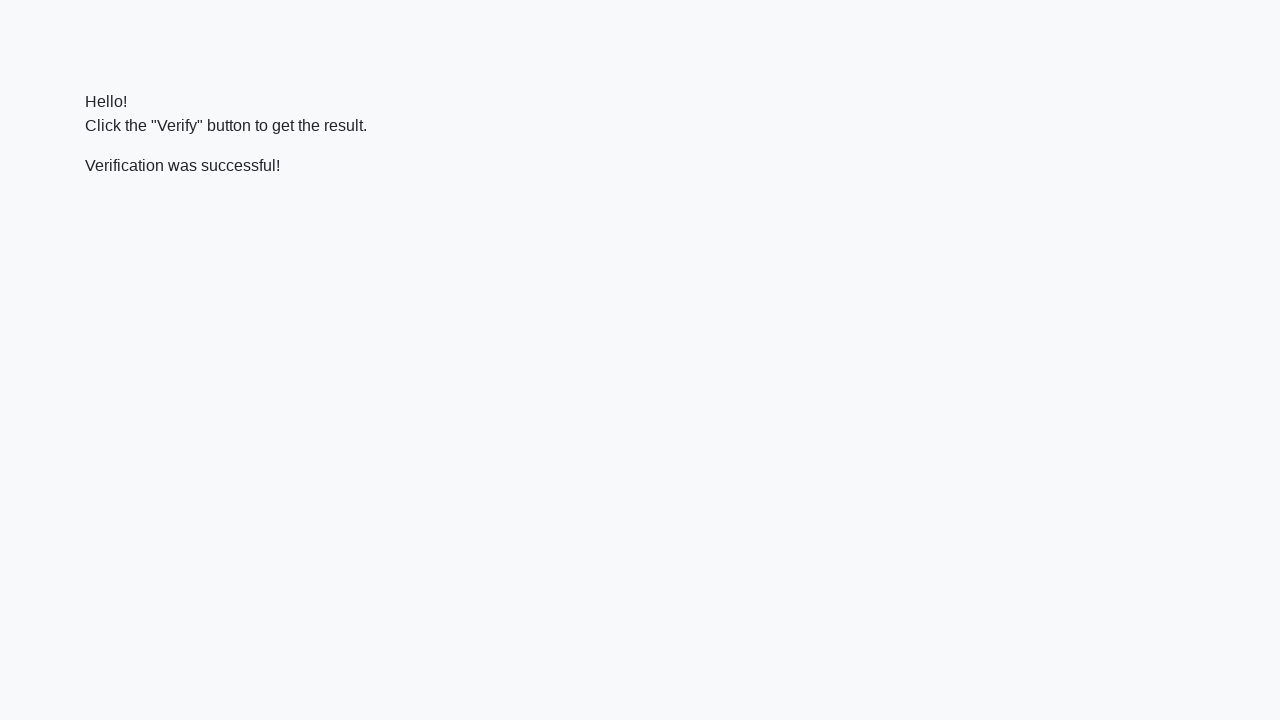

Waited for success message to appear
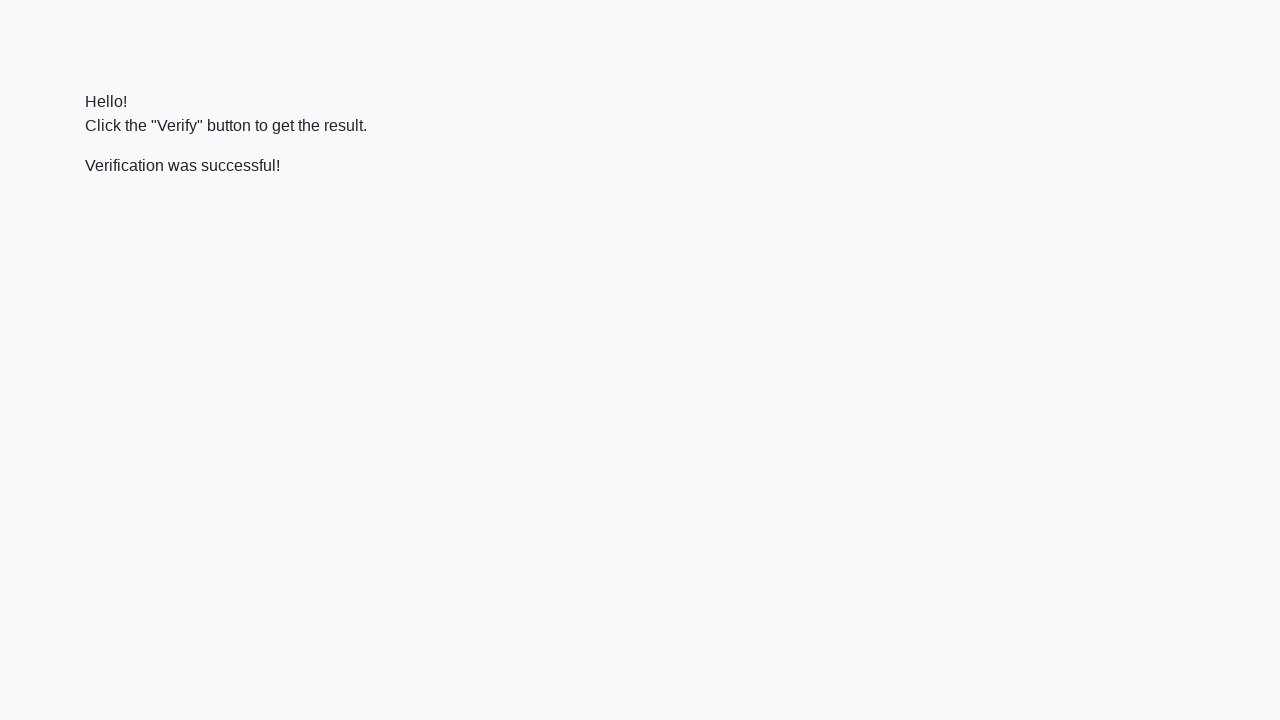

Retrieved success message text content
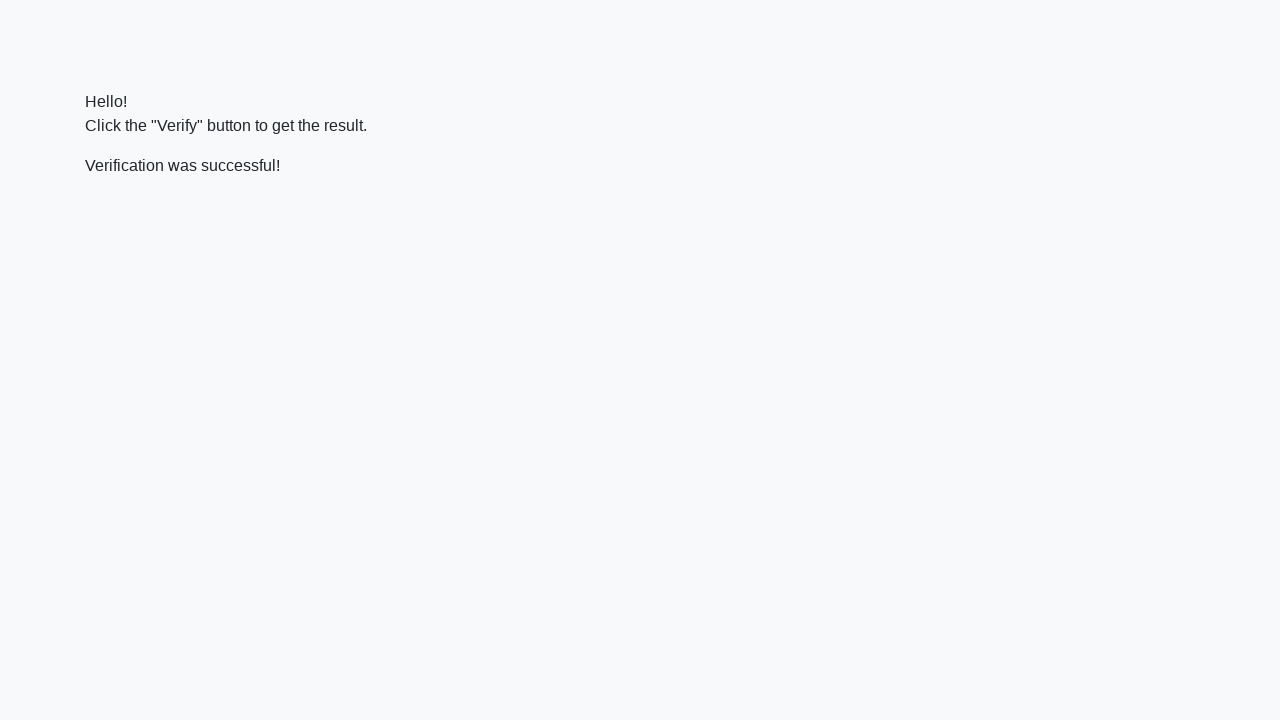

Verified that success message contains 'successful'
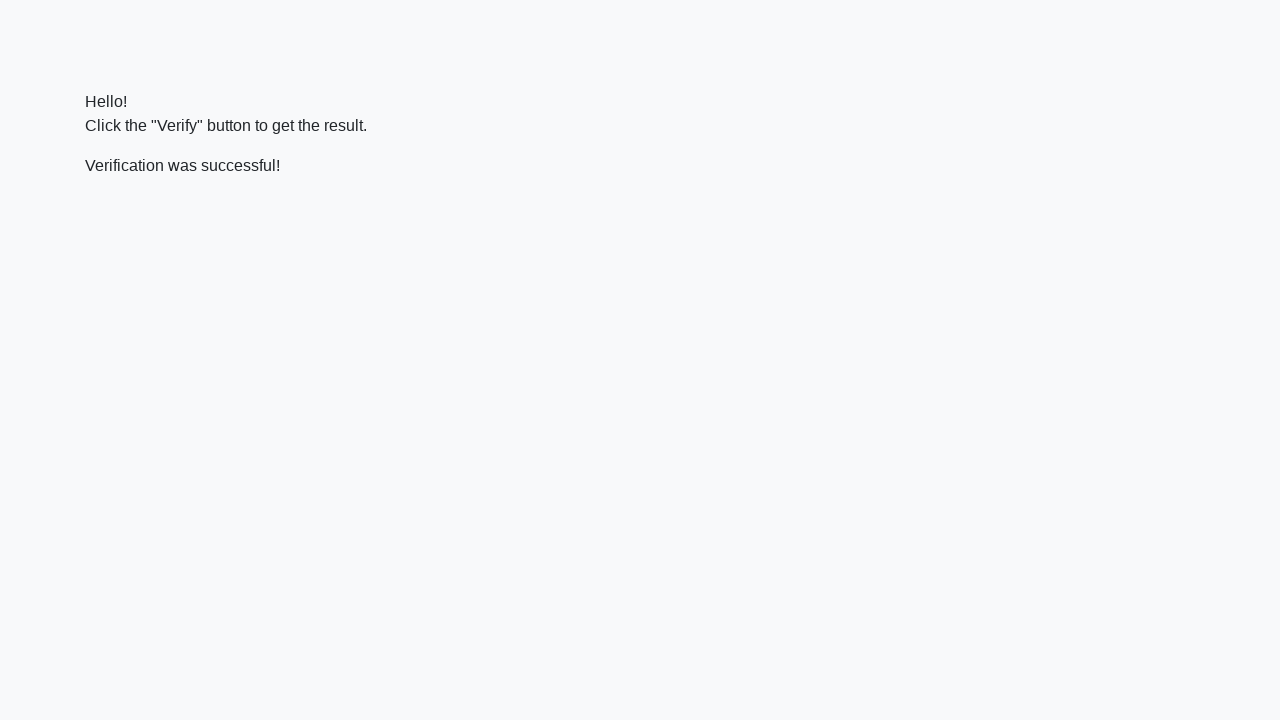

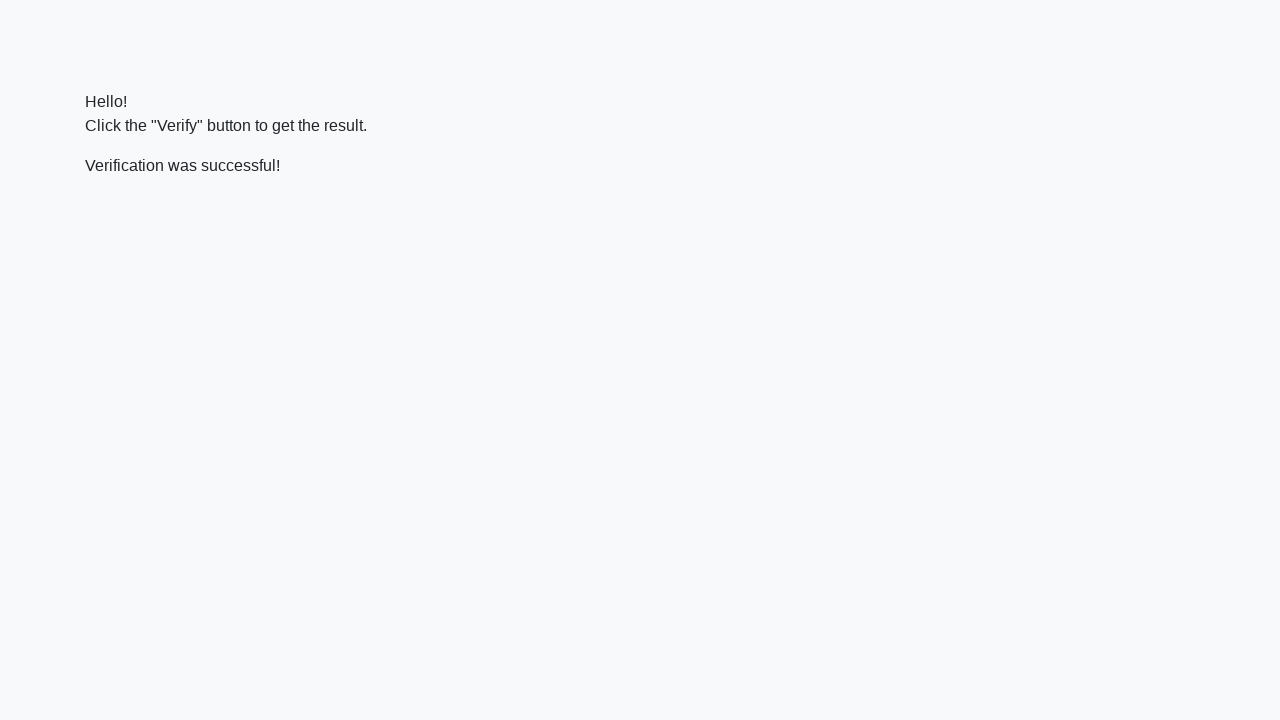